Tests navigation by clicking on the "Jobs" menu item in the navigation bar and verifies the page title matches the expected value

Starting URL: https://alchemy.hguy.co/jobs/

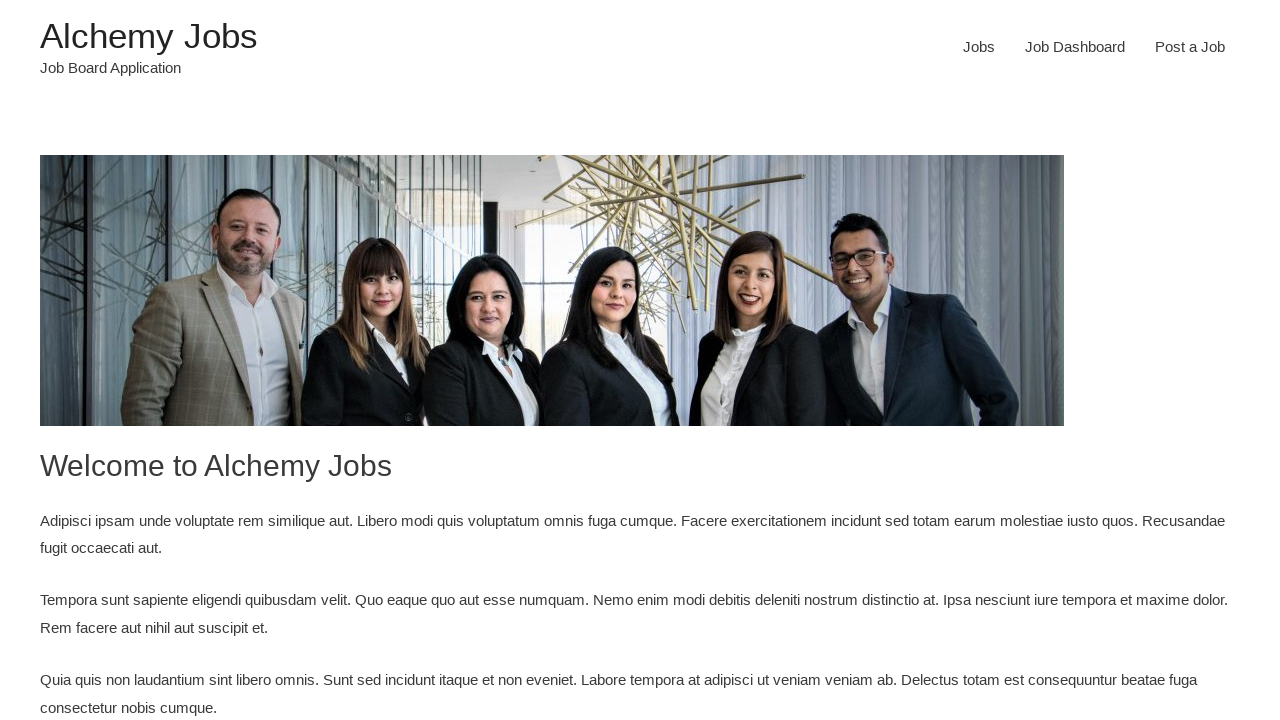

Clicked on Jobs menu item in navigation bar at (979, 47) on #menu-item-24
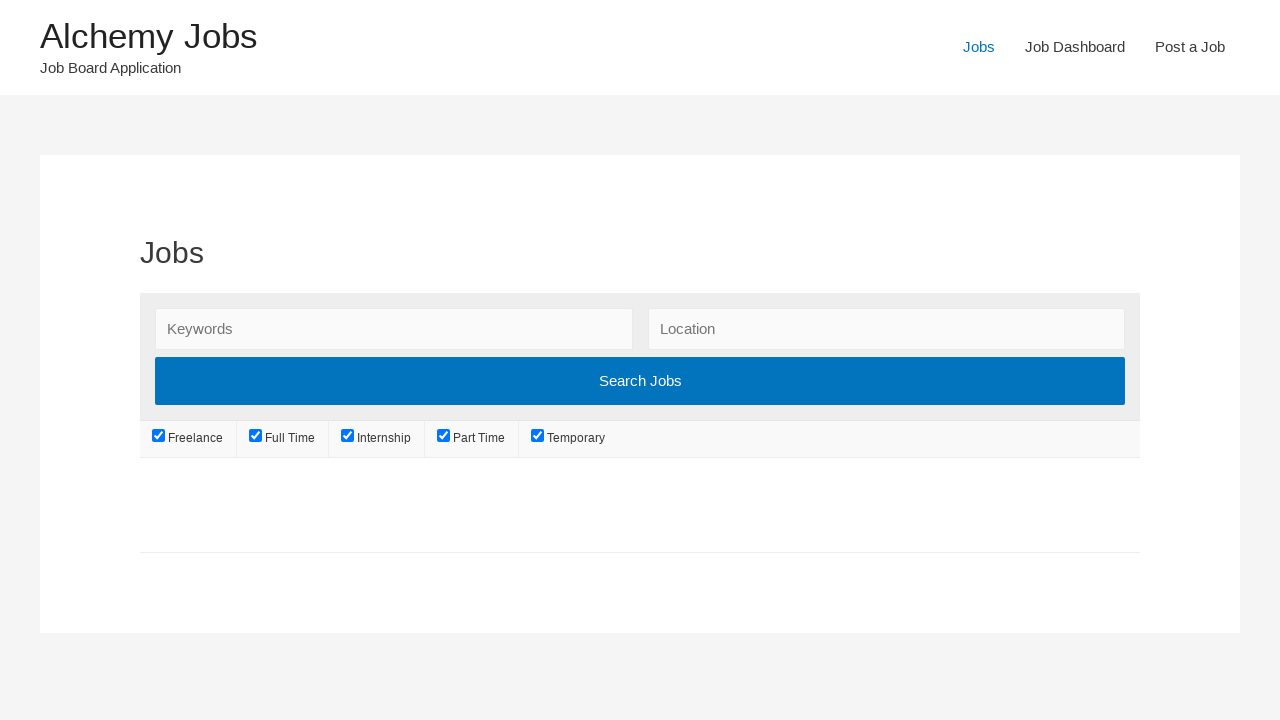

Waited for page to load completely
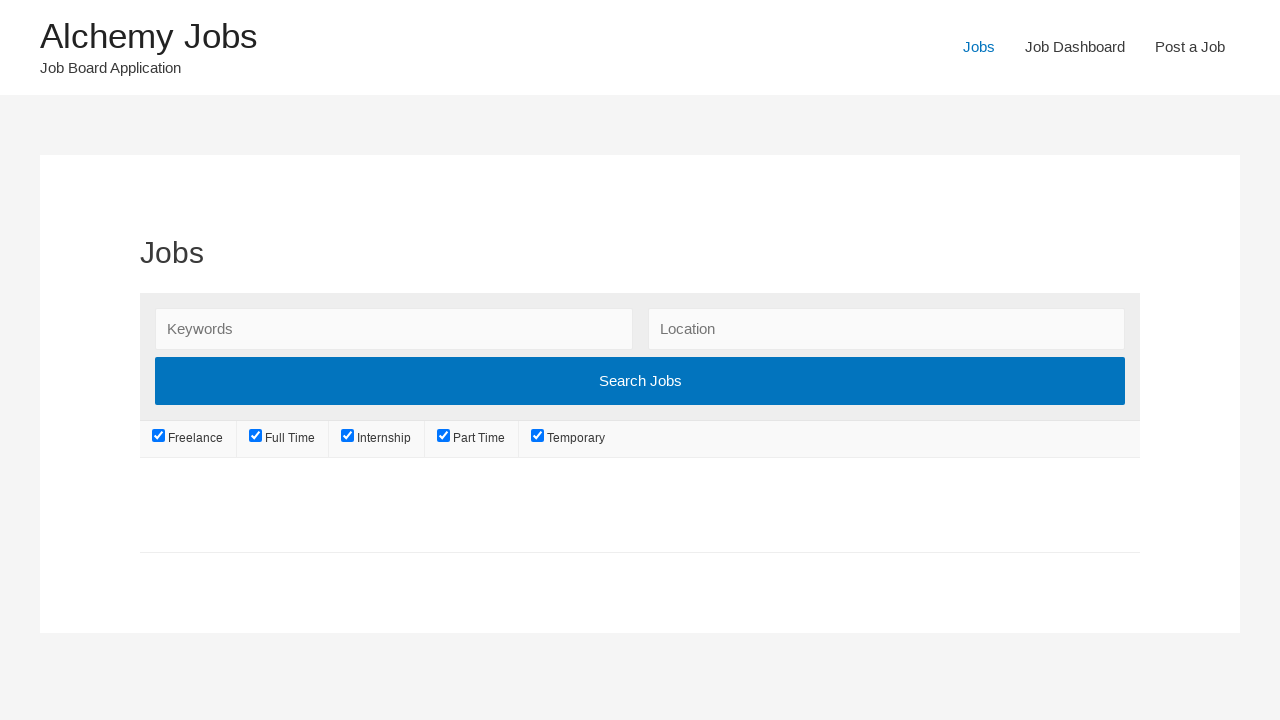

Retrieved page title: 'Jobs – Alchemy Jobs'
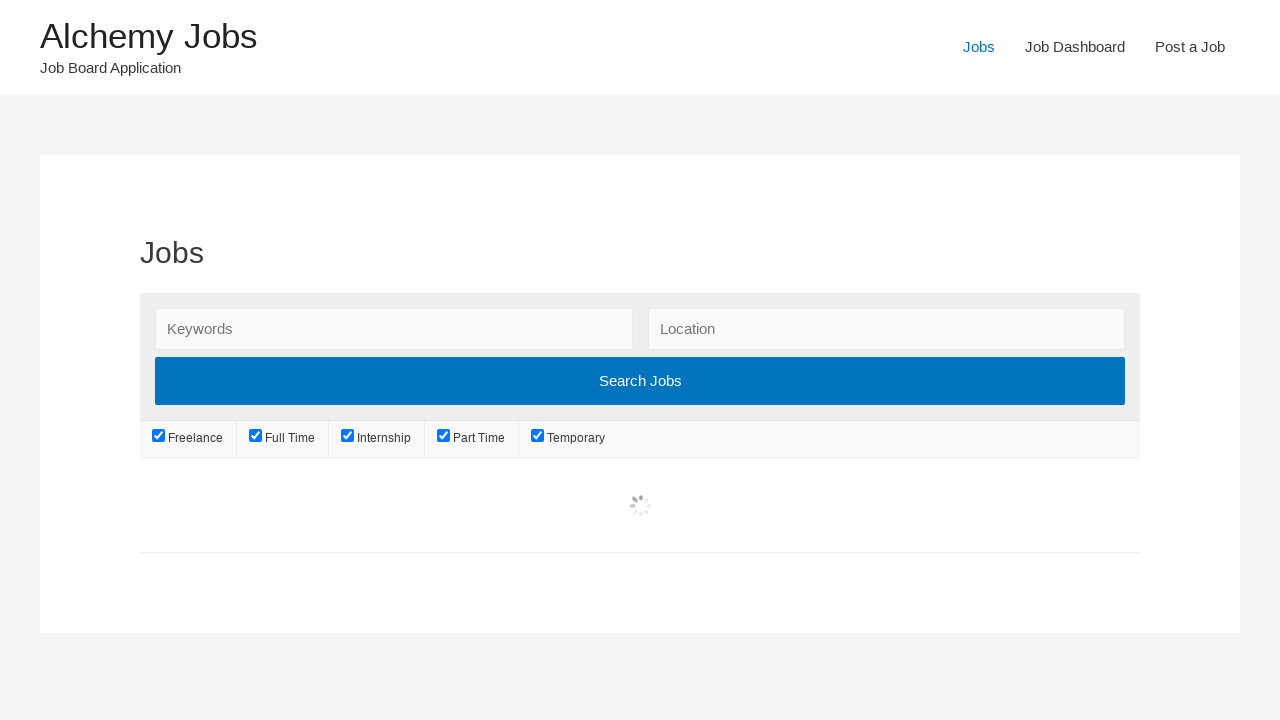

Verified page title matches expected value 'Jobs – Alchemy Jobs'
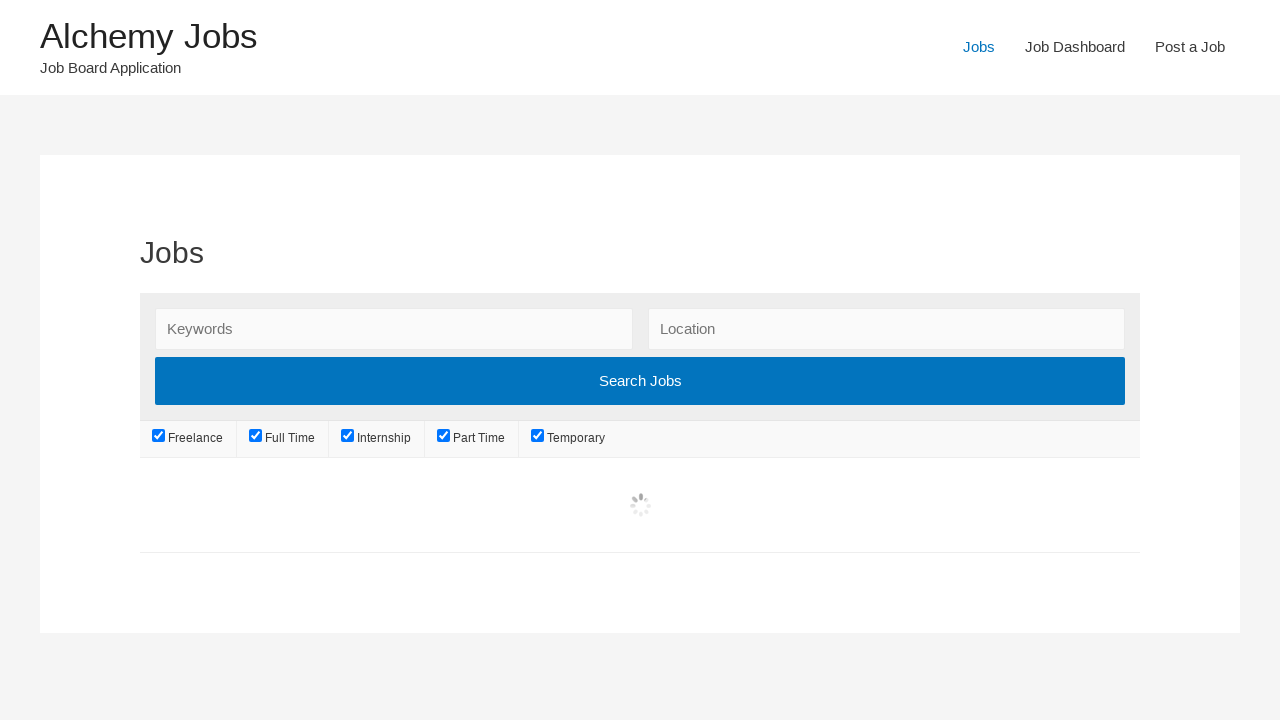

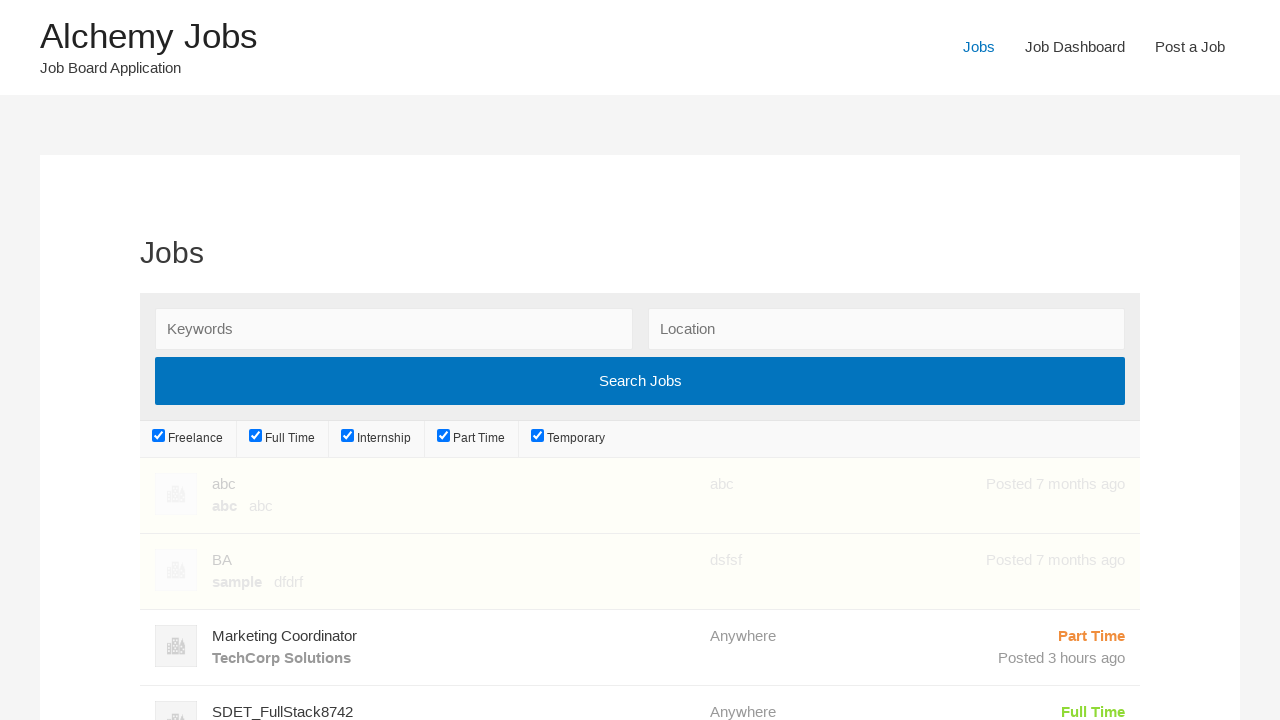